Tests search functionality on a vegetable shopping site by searching for "ca", verifying filtered products appear, adding multiple items to cart, and checking the brand logo text.

Starting URL: https://rahulshettyacademy.com/seleniumPractise/#/

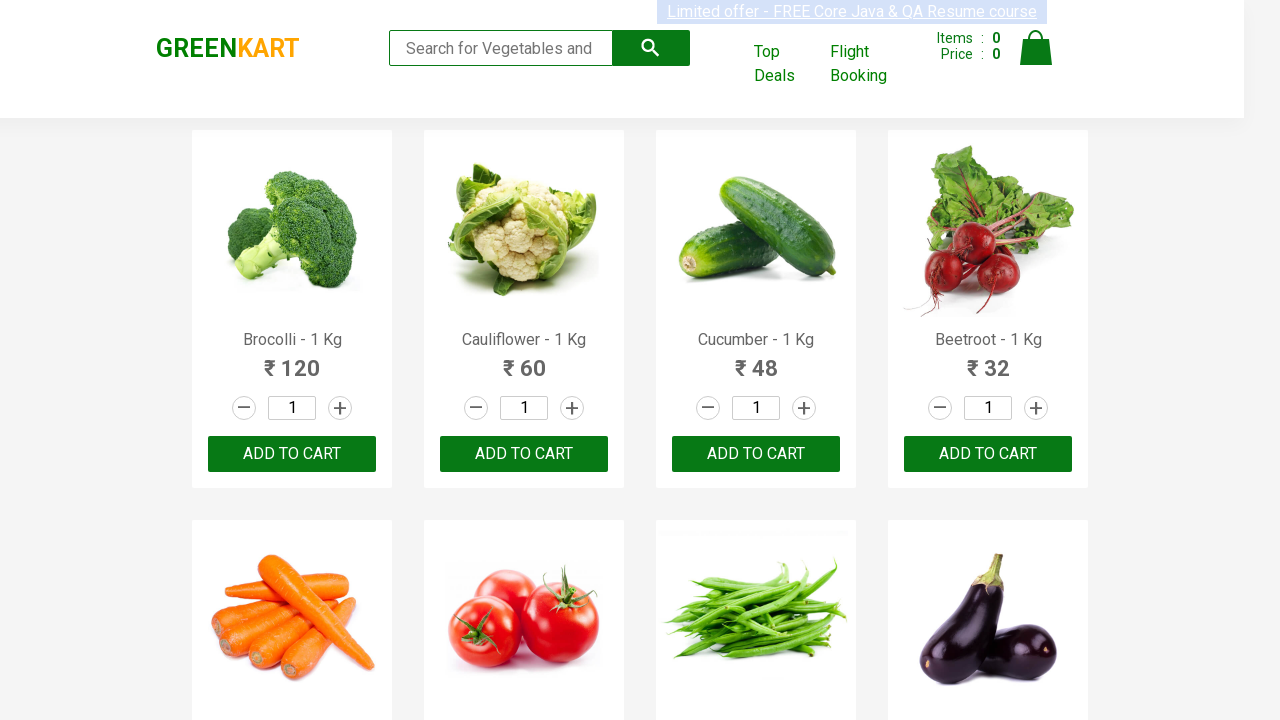

Filled search box with 'ca' on input[type='search']
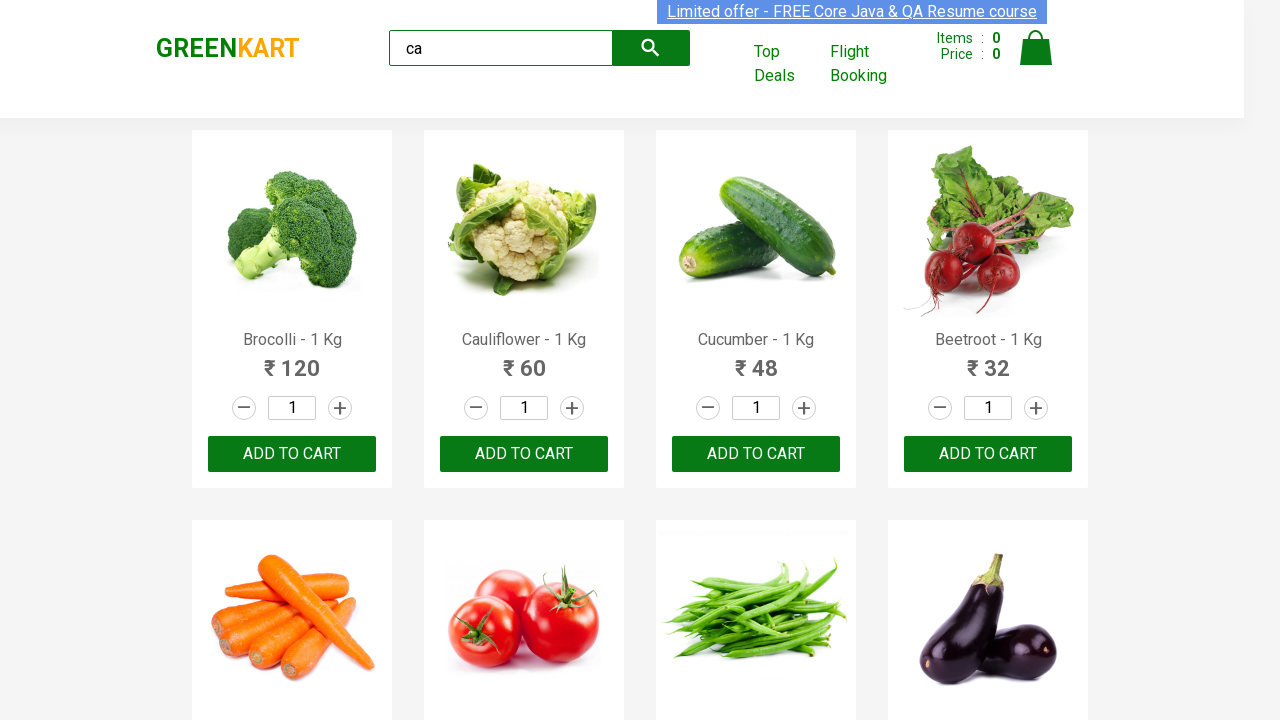

Waited 2 seconds for products to filter
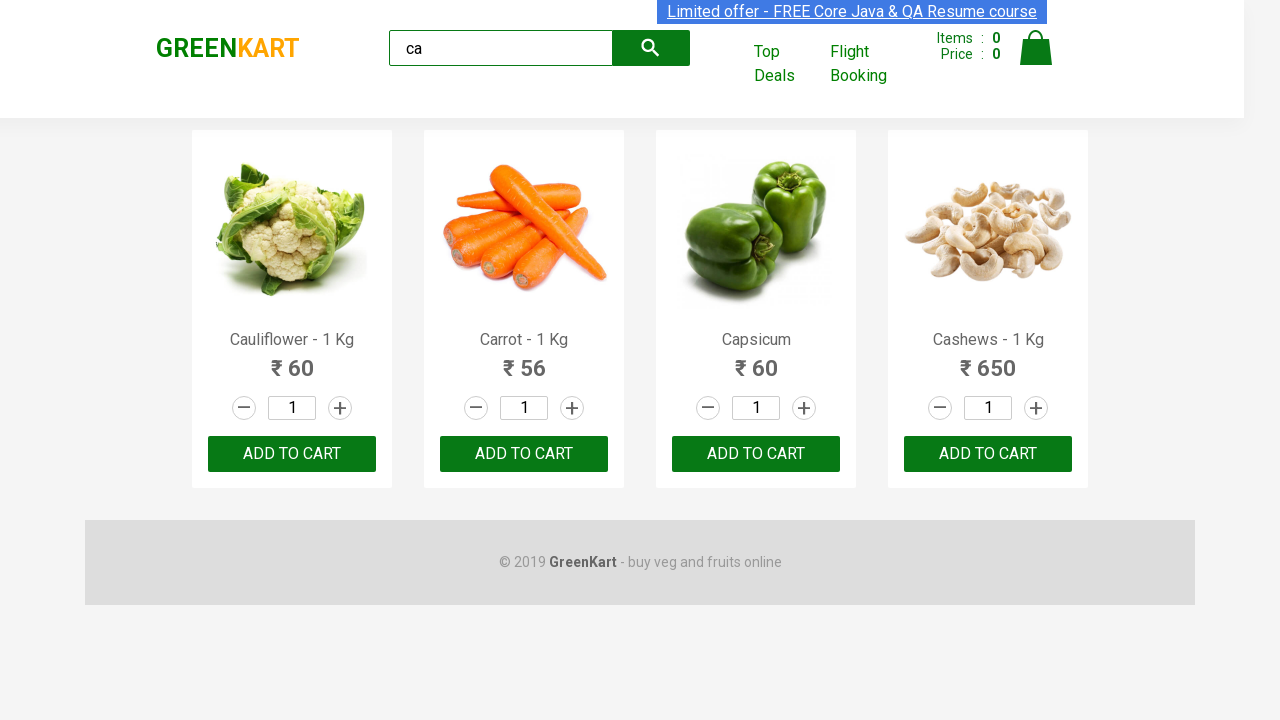

Clicked search button at (651, 48) on .search-button
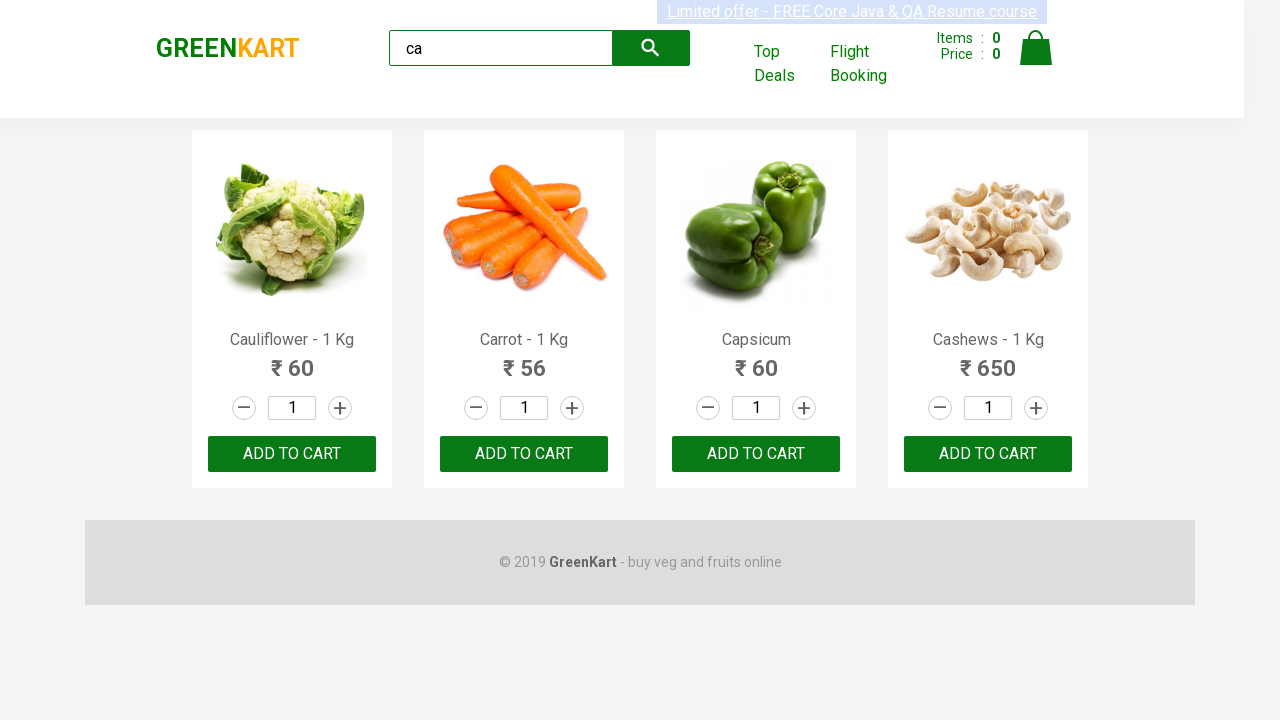

Verified Carrot product is visible in search results
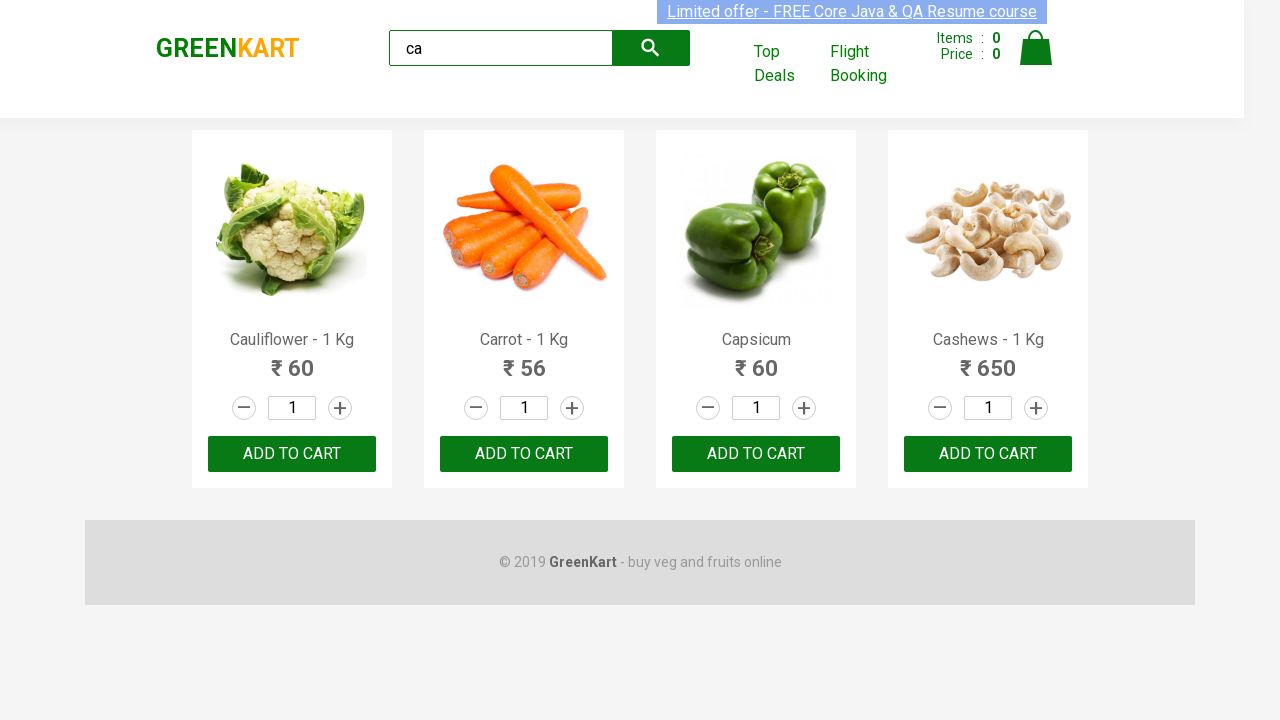

Clicked add to cart button on third product at (756, 454) on :nth-child(3) > .product-action > button
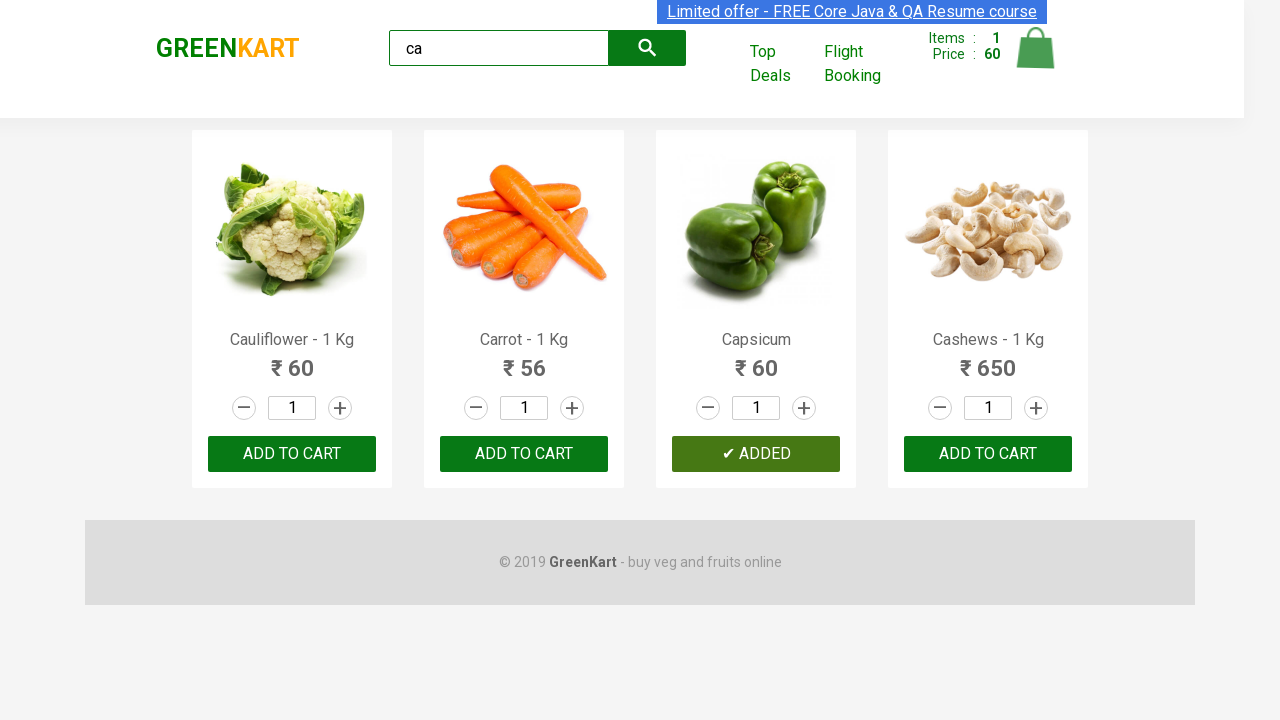

Clicked ADD TO CART button on second product (Carrot) at (524, 454) on .products .product >> nth=1 >> text=ADD TO CART
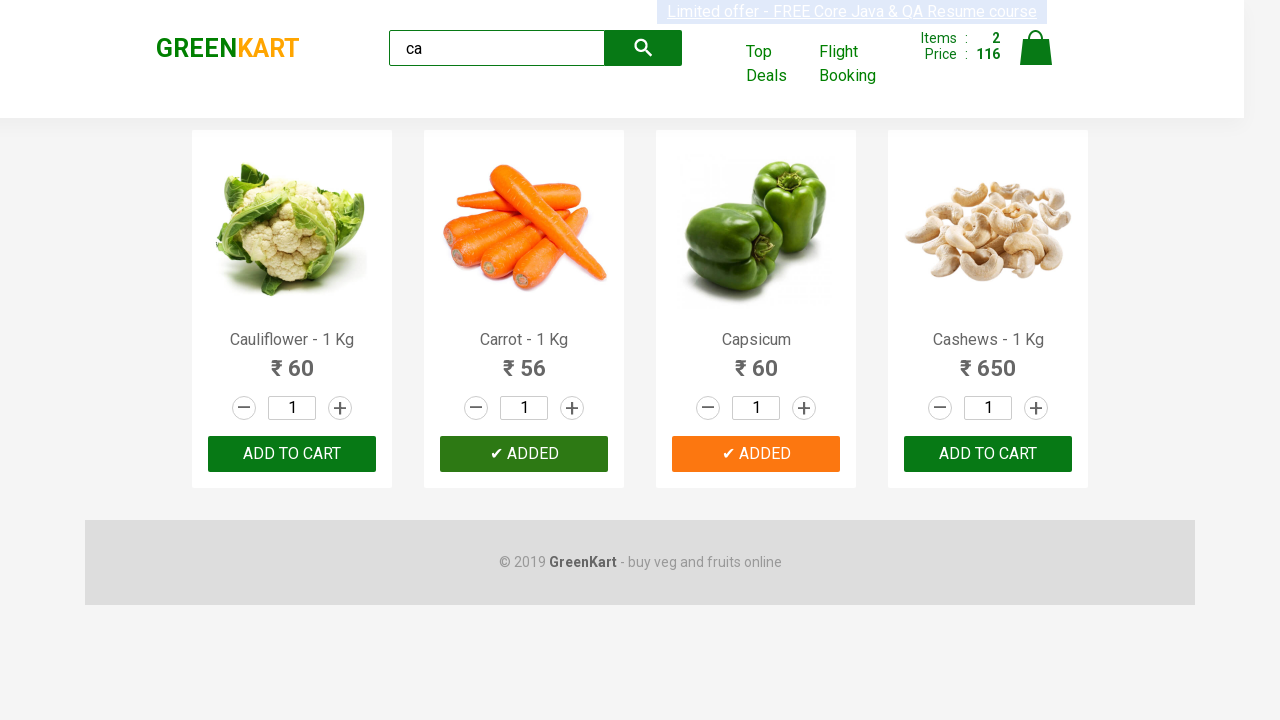

Found 4 products in search results
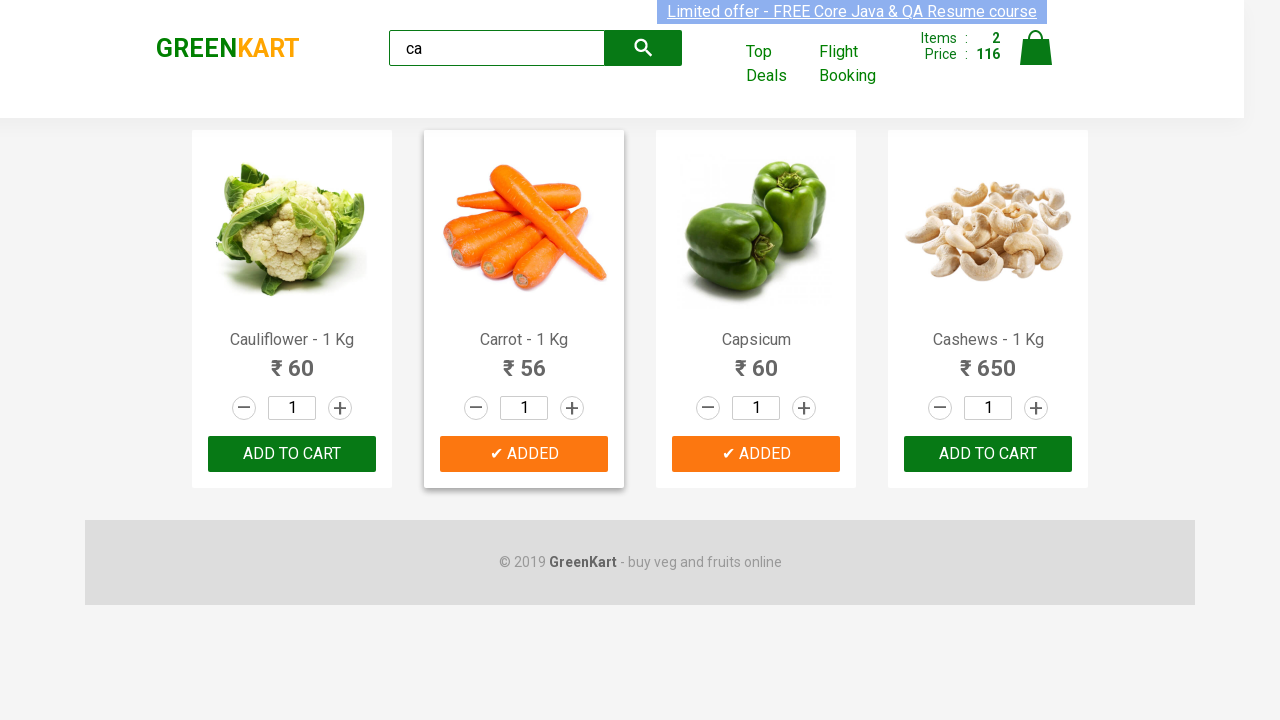

Found Cashews product and clicked add to cart button at (988, 454) on .products .product >> nth=3 >> button
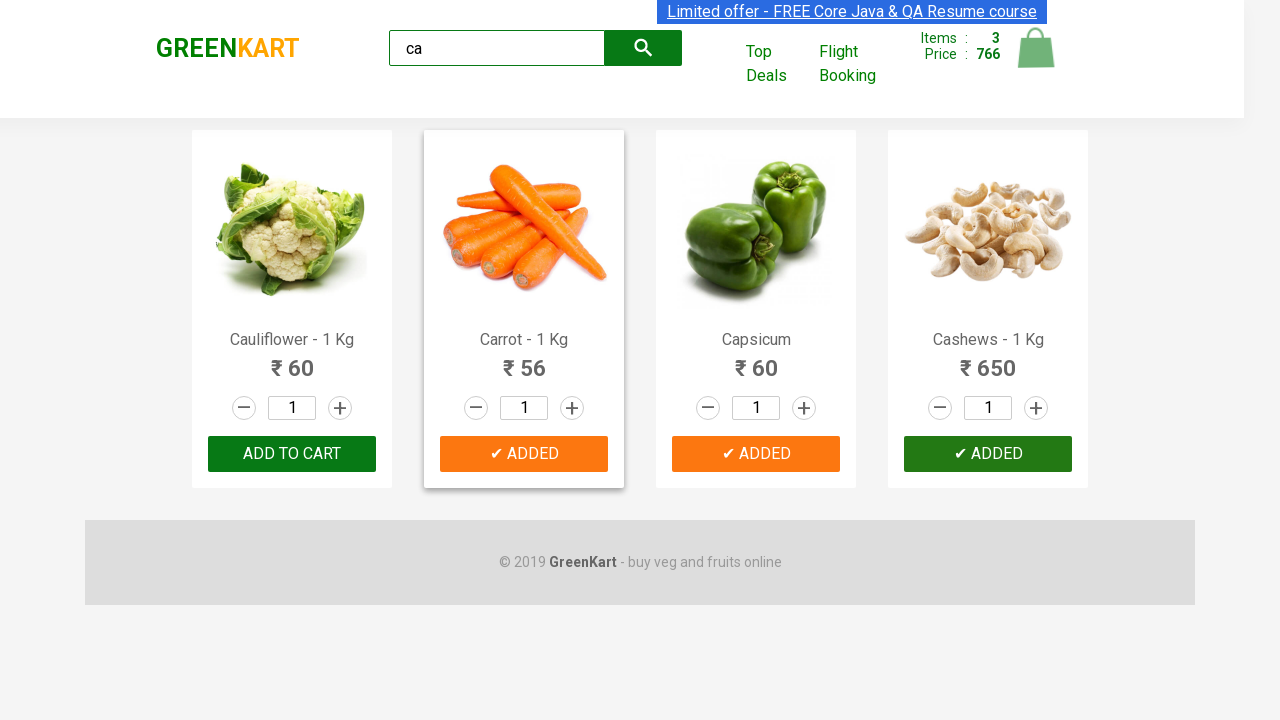

Verified brand logo element is visible
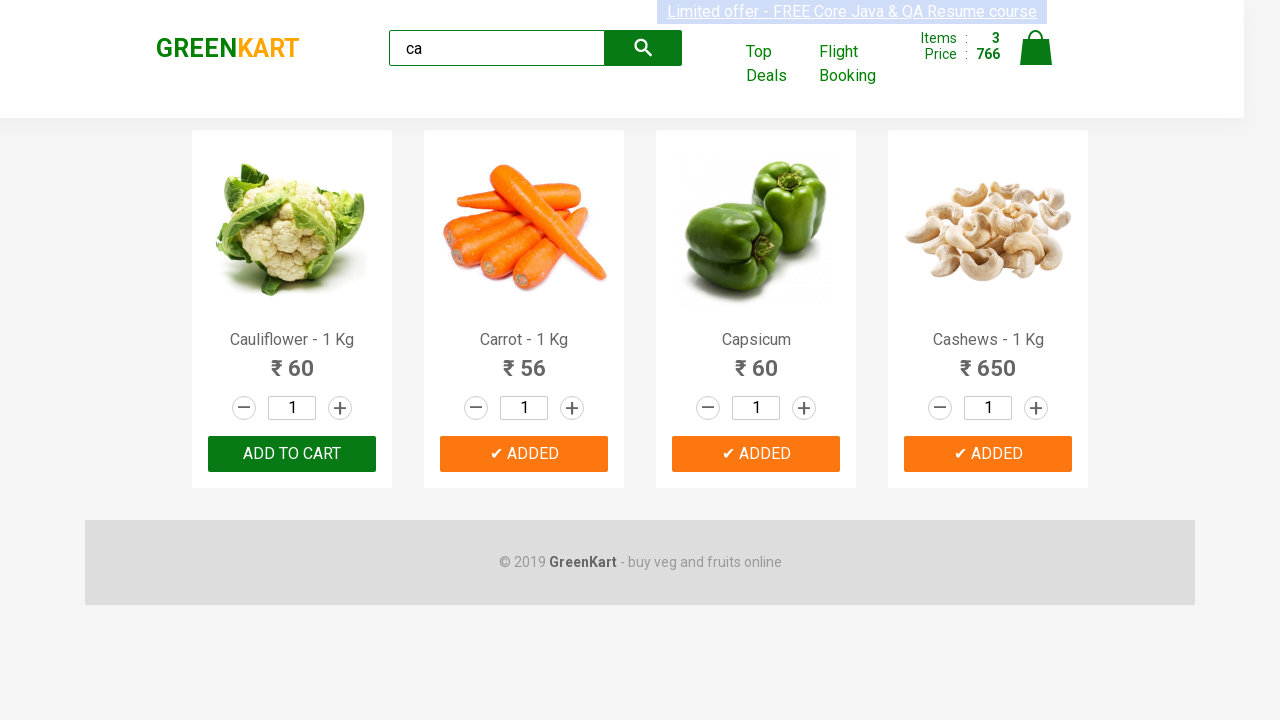

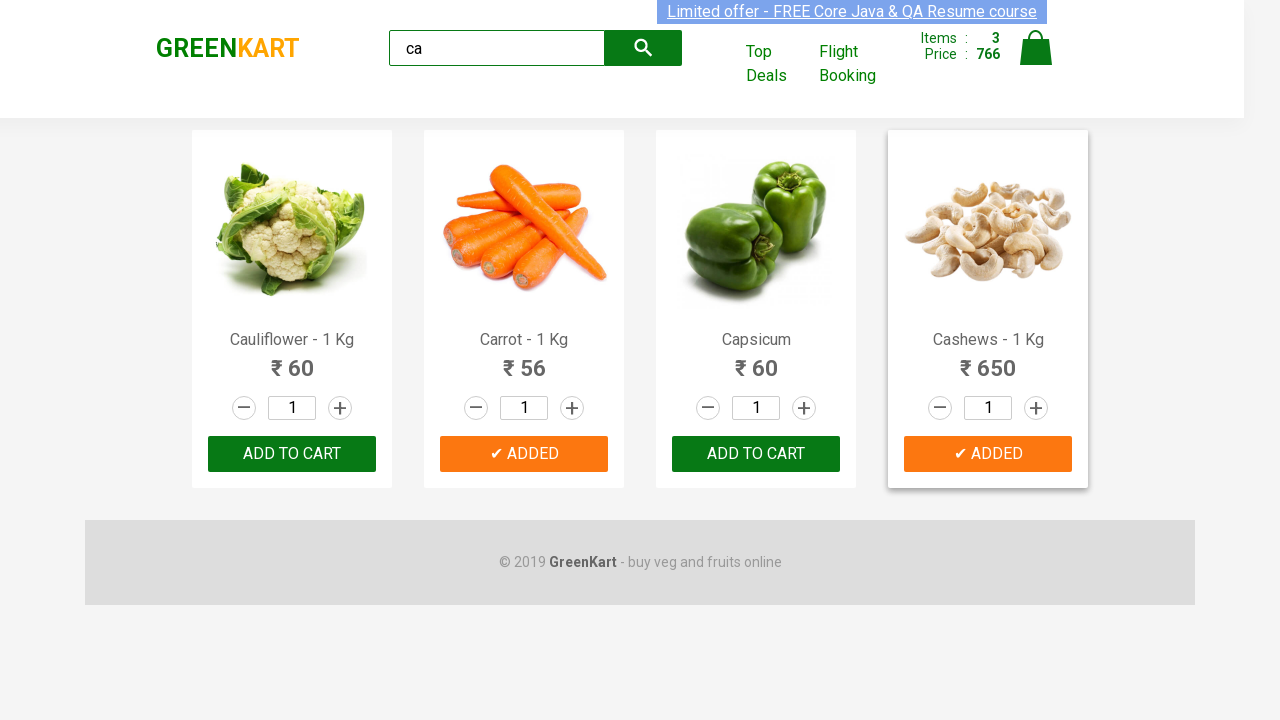